Tests email validation by entering an invalid email format and verifying the validation error message

Starting URL: https://codility-frontend-prod.s3.amazonaws.com/media/task_static/qa_login_page/9a83bda125cd7398f9f482a3d6d45ea4/static/attachments/reference_page.html

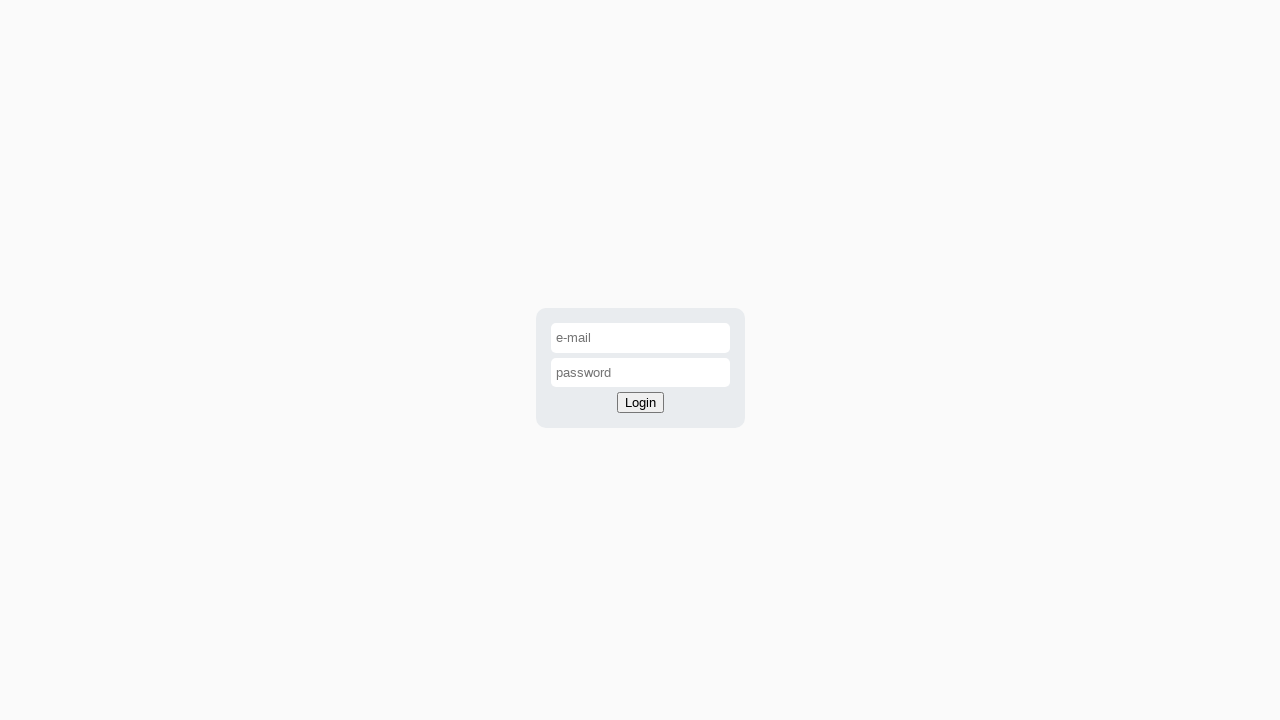

Filled email input with invalid format 'codility.com' on #email-input
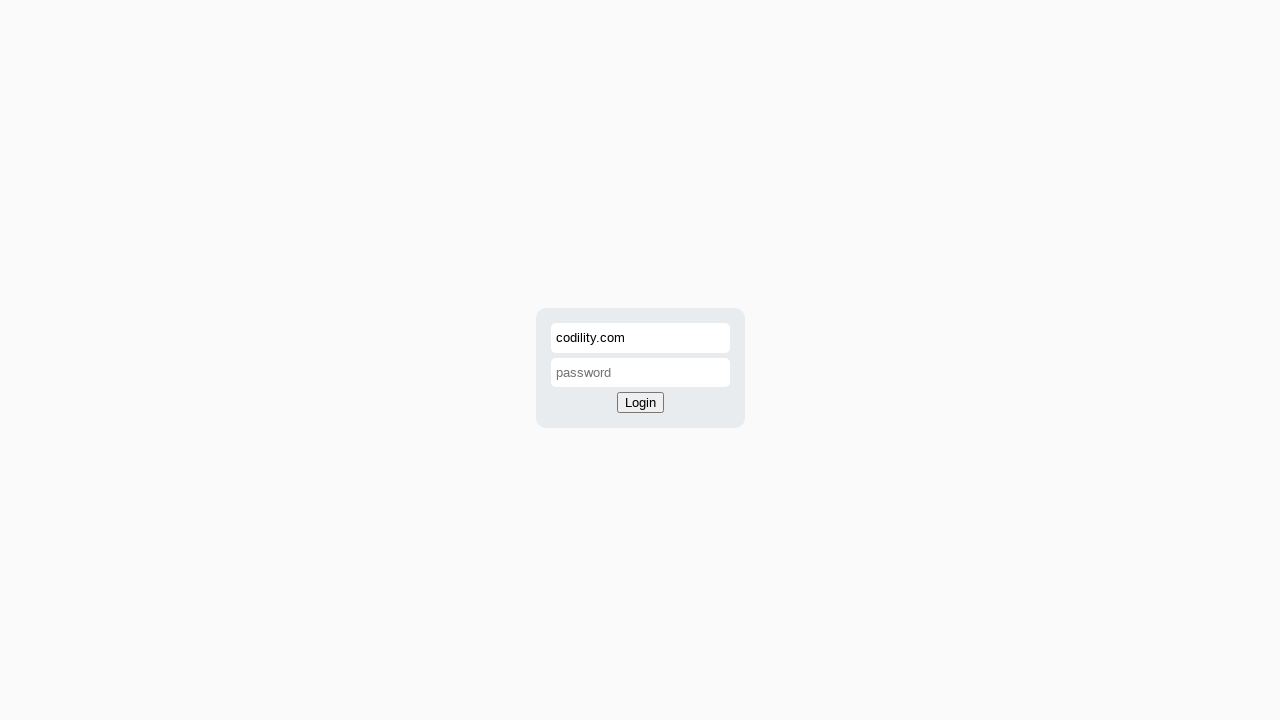

Filled password input with 'password' on #password-input
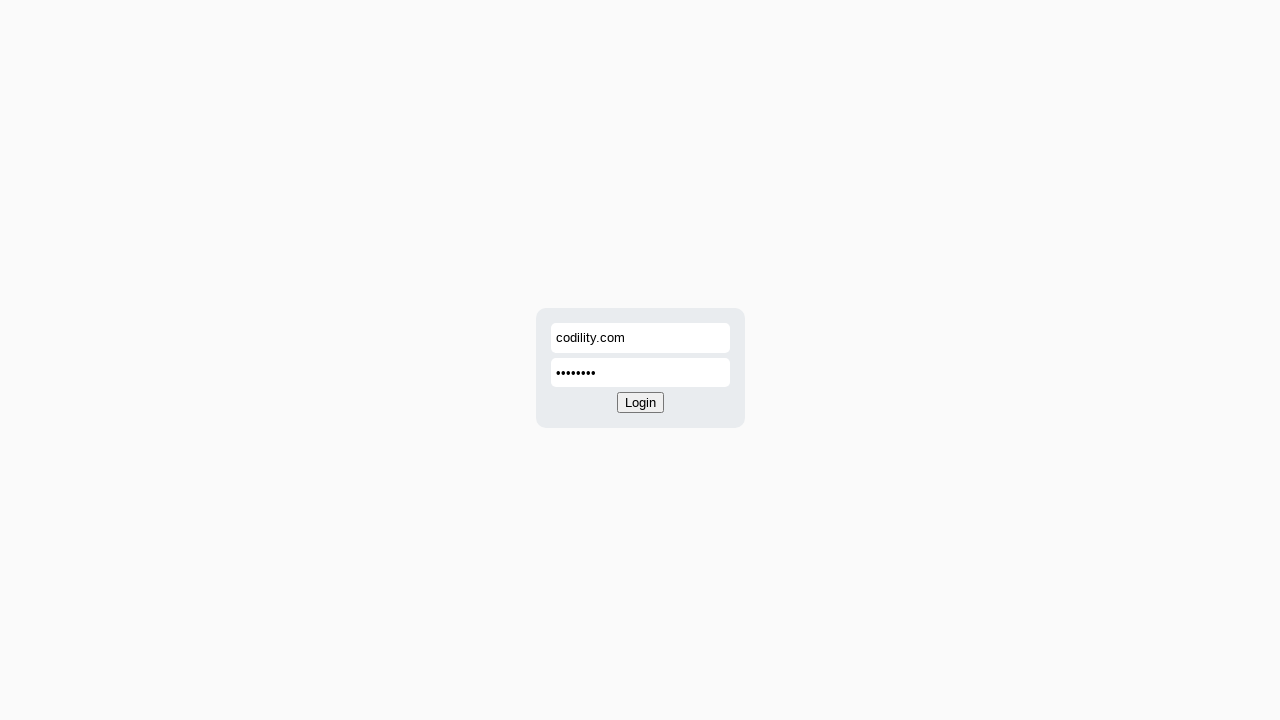

Clicked login button to trigger email validation at (640, 403) on #login-button
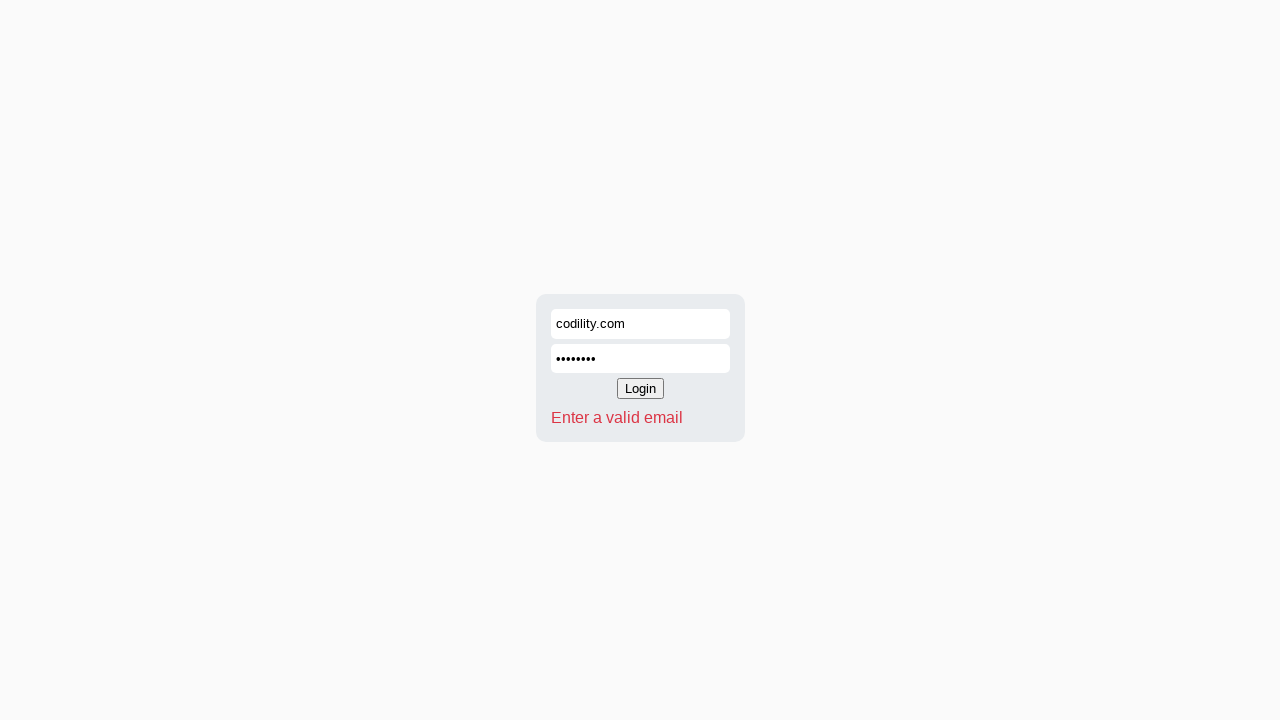

Located validation error message element
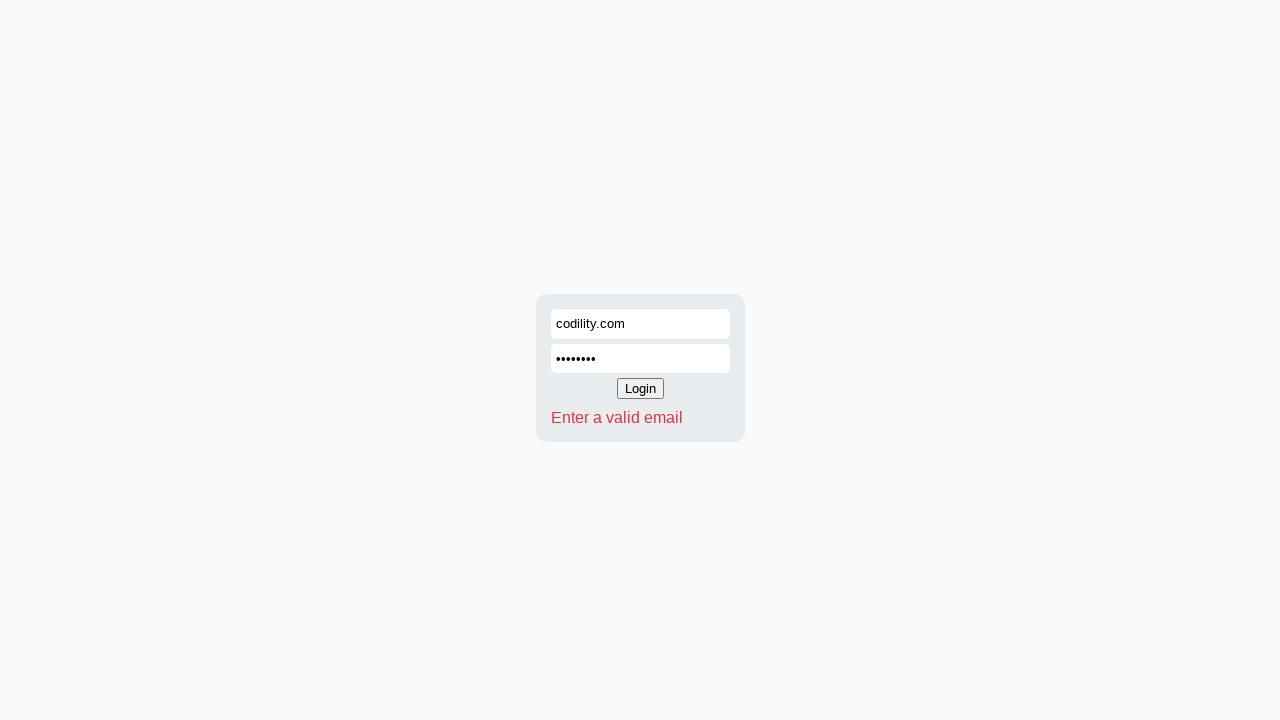

Asserted validation error message equals 'Enter a valid email'
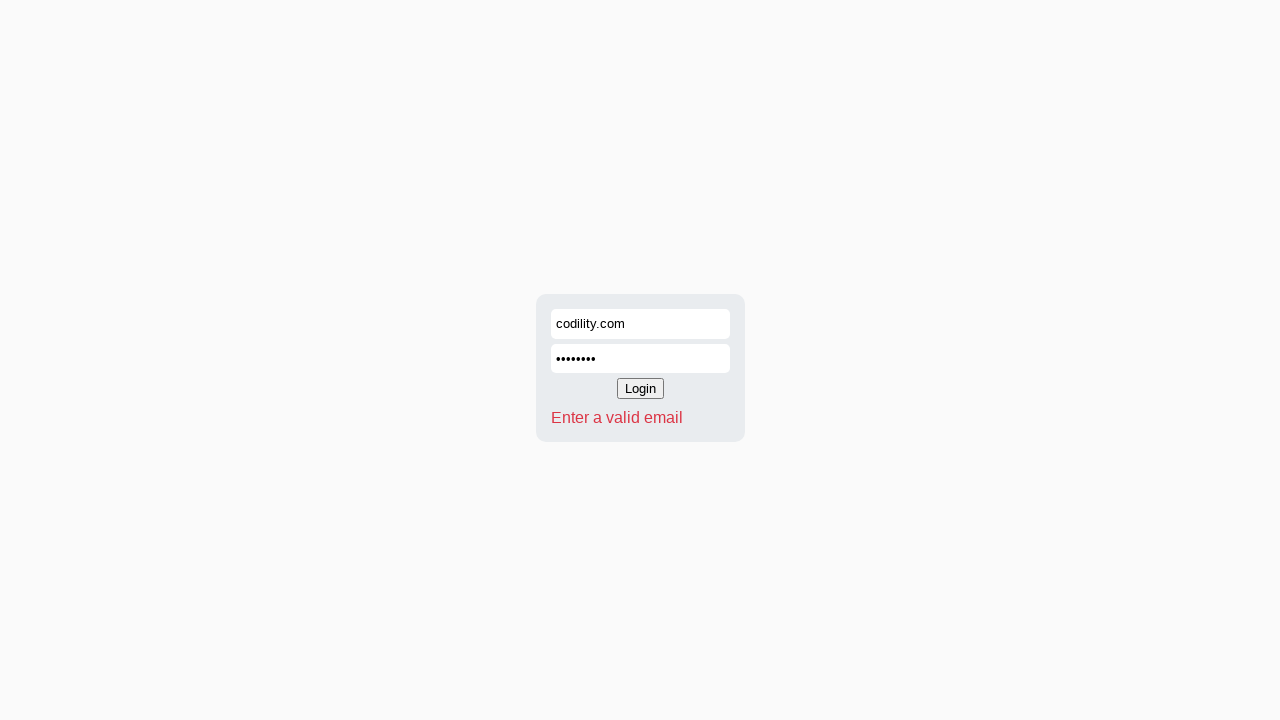

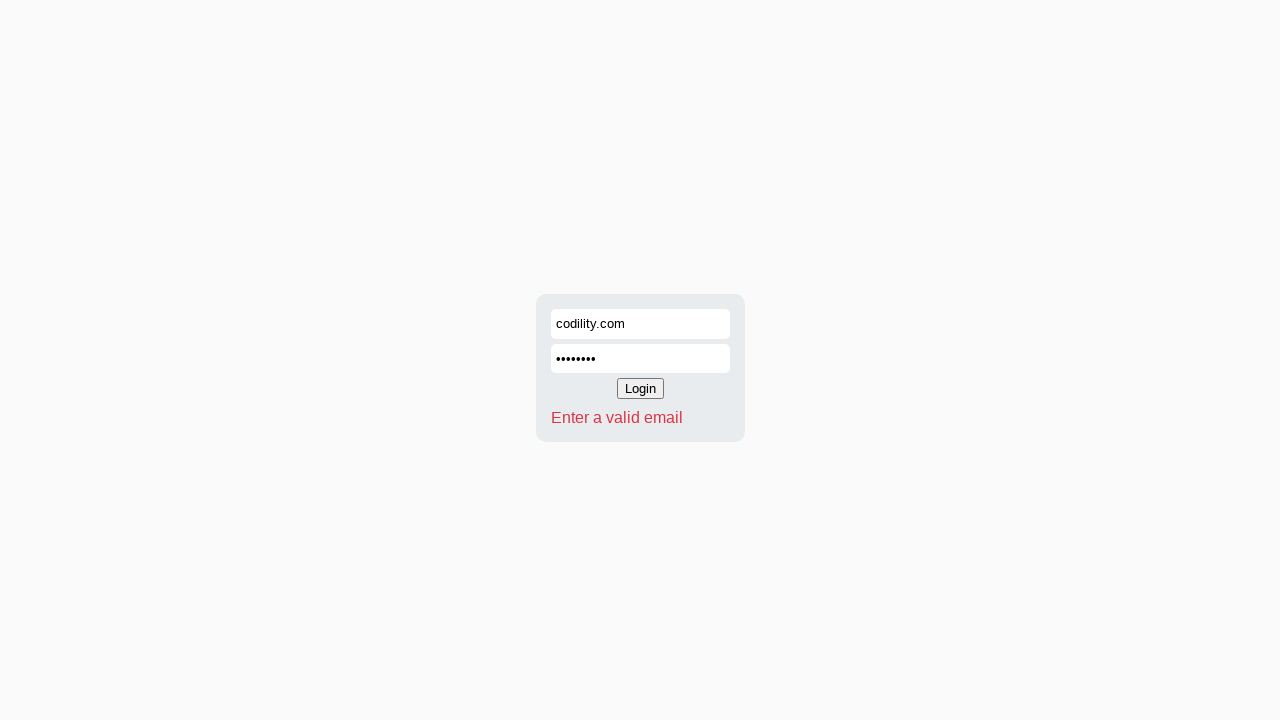